Tests right-click context menu functionality, alert handling, and navigation to a new window to verify page content

Starting URL: https://the-internet.herokuapp.com/context_menu

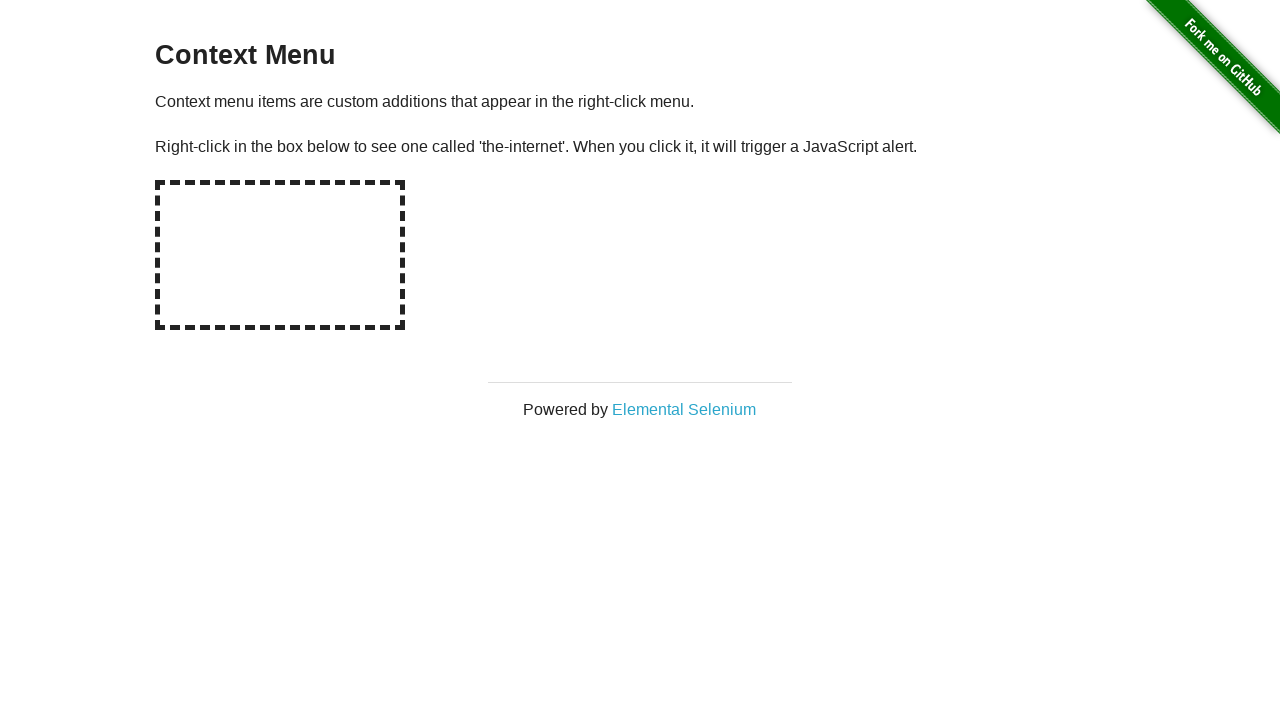

Right-clicked on the marked hot-spot area at (280, 255) on #hot-spot
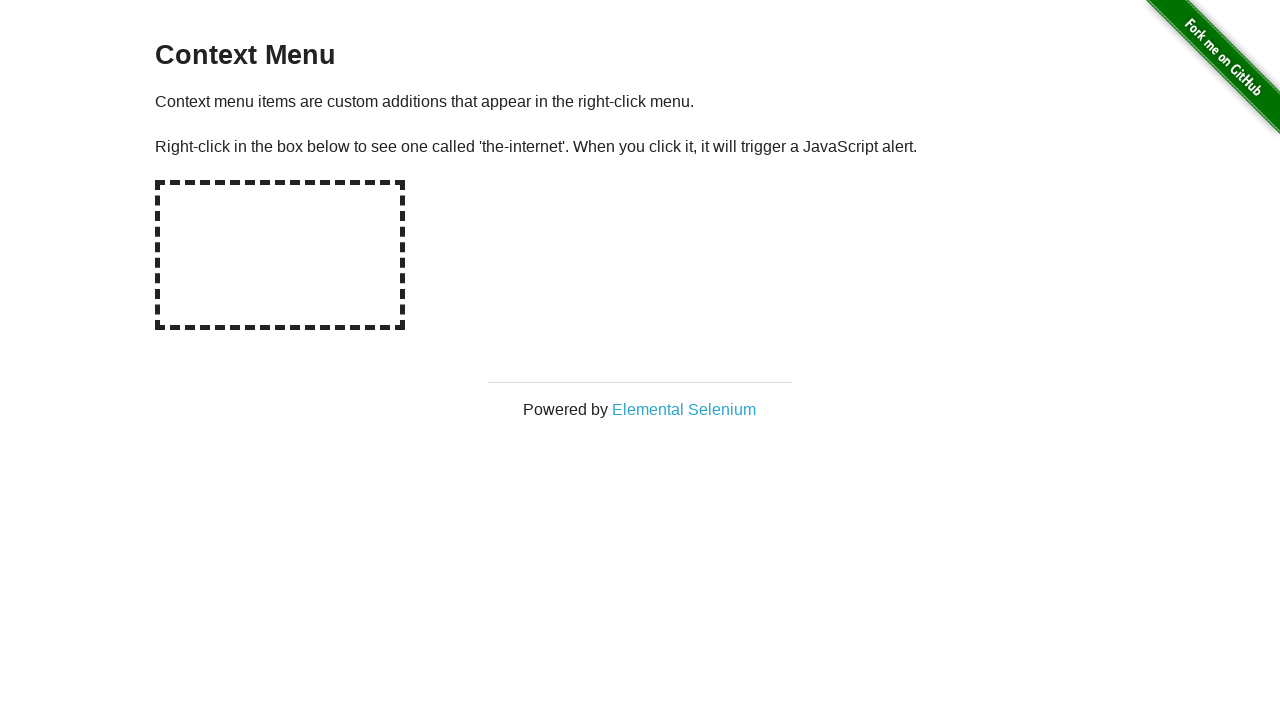

Set up dialog handler to accept alerts
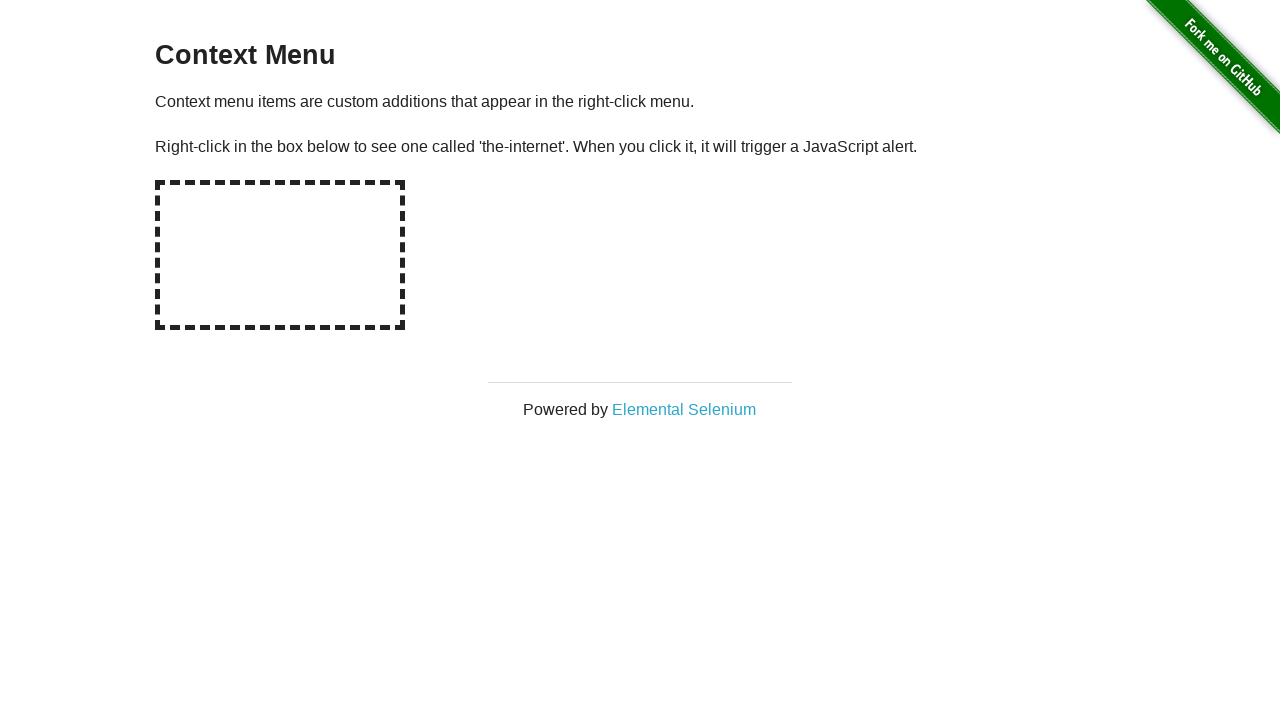

Clicked on Elemental Selenium link to open new window at (684, 409) on text='Elemental Selenium'
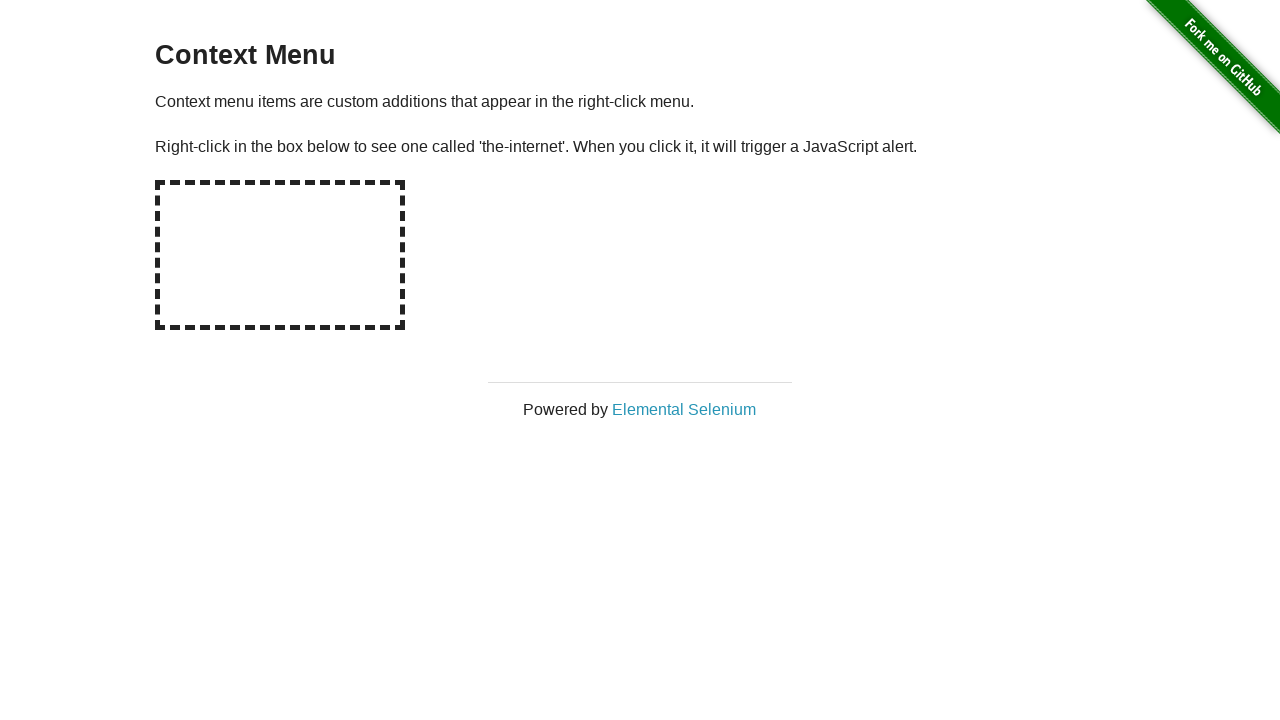

New page loaded and ready
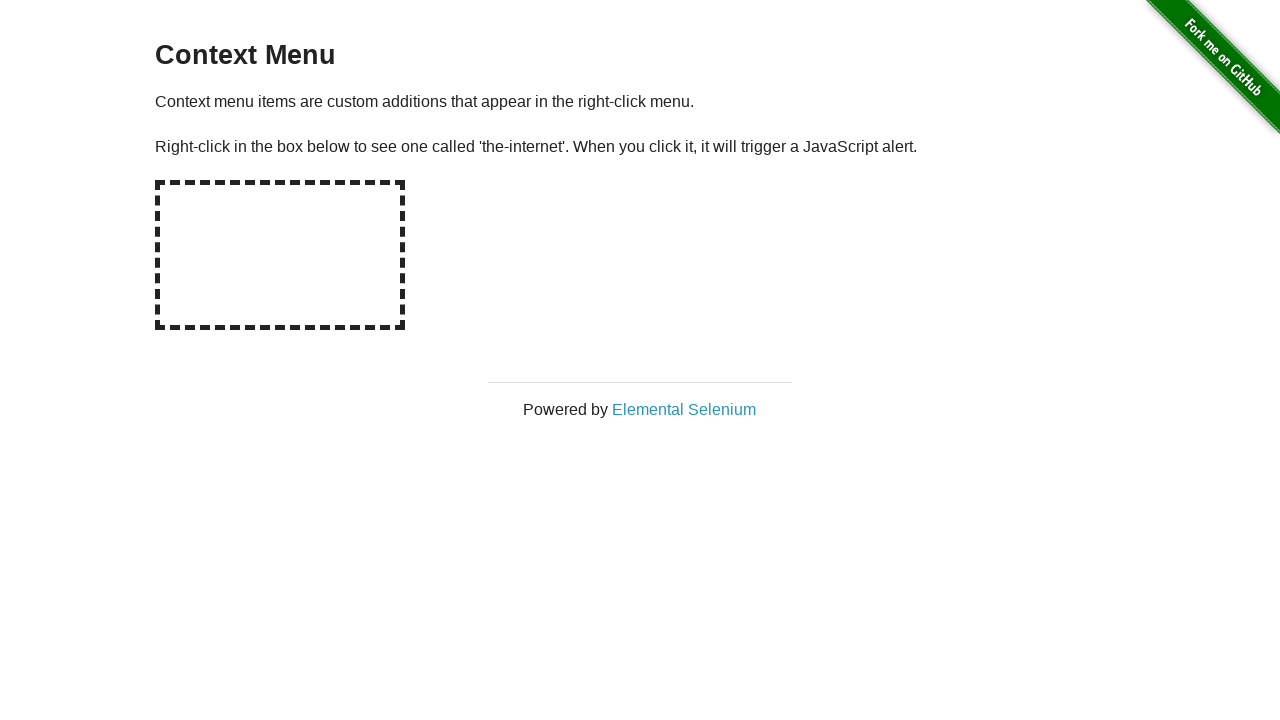

Retrieved h1 content from new page: 'Elemental Selenium'
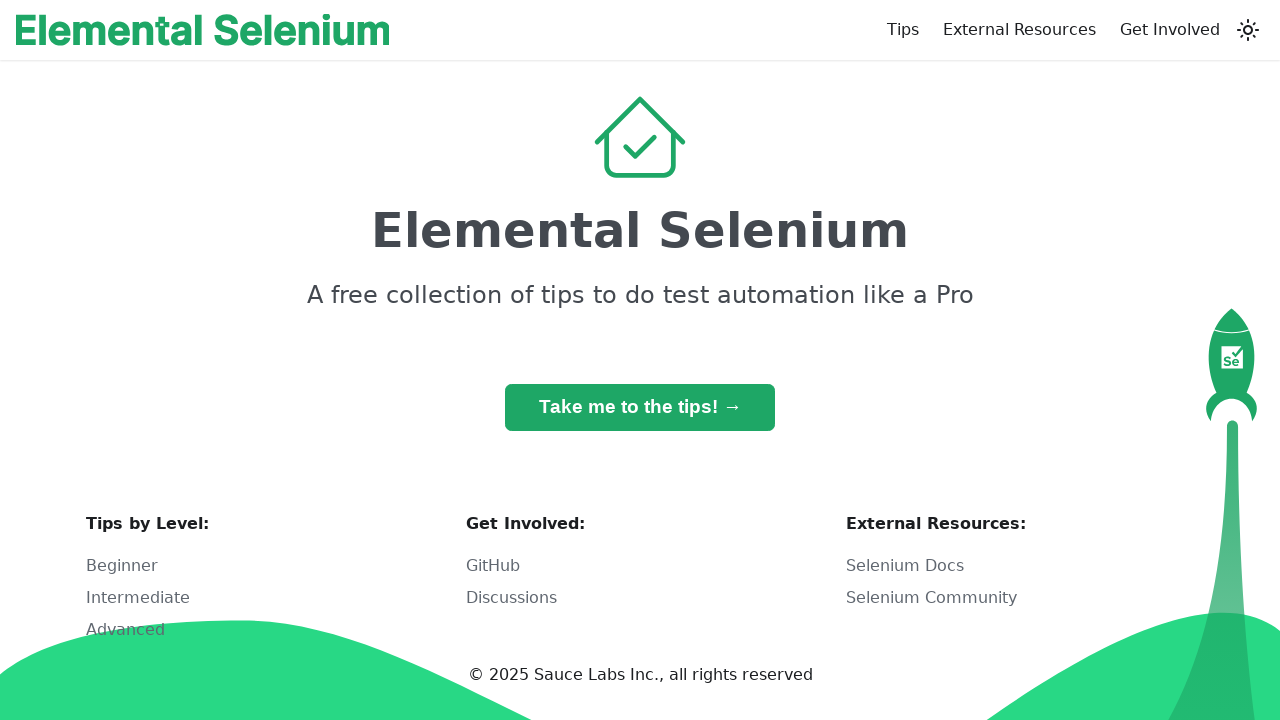

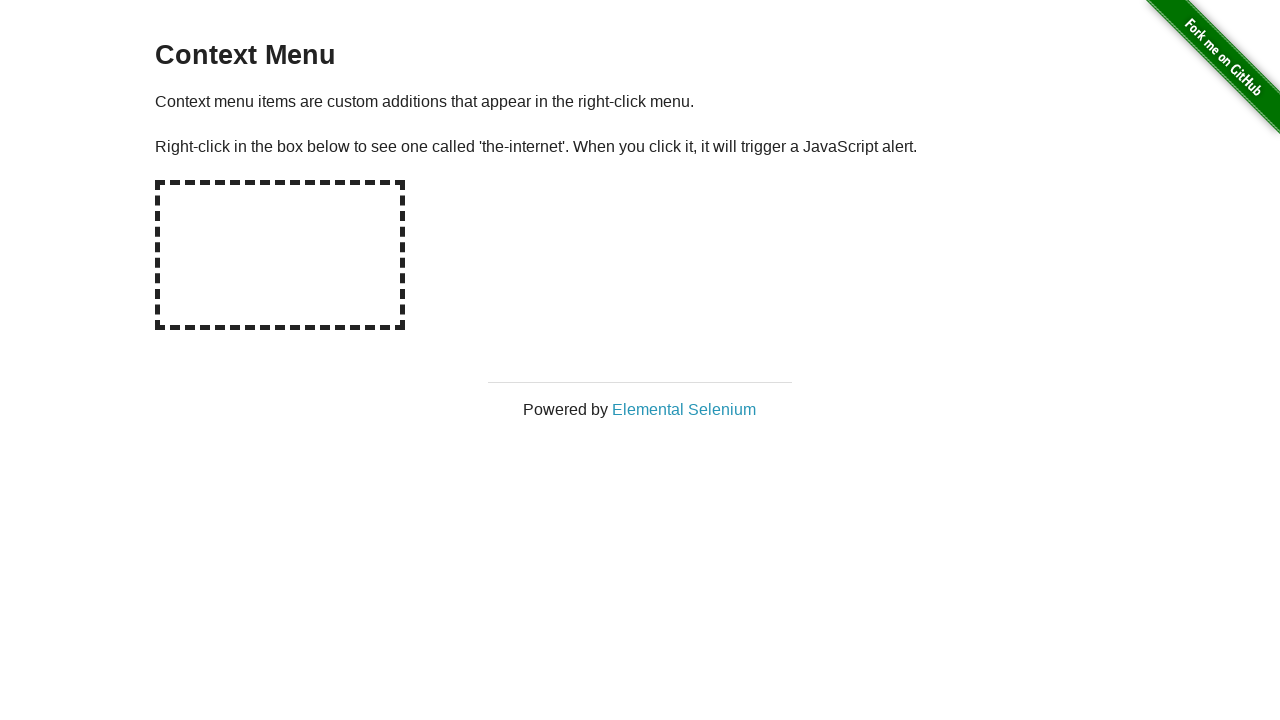